Navigates to BrowserScan website to view browser fingerprint detection results

Starting URL: https://www.browserscan.net/zh/

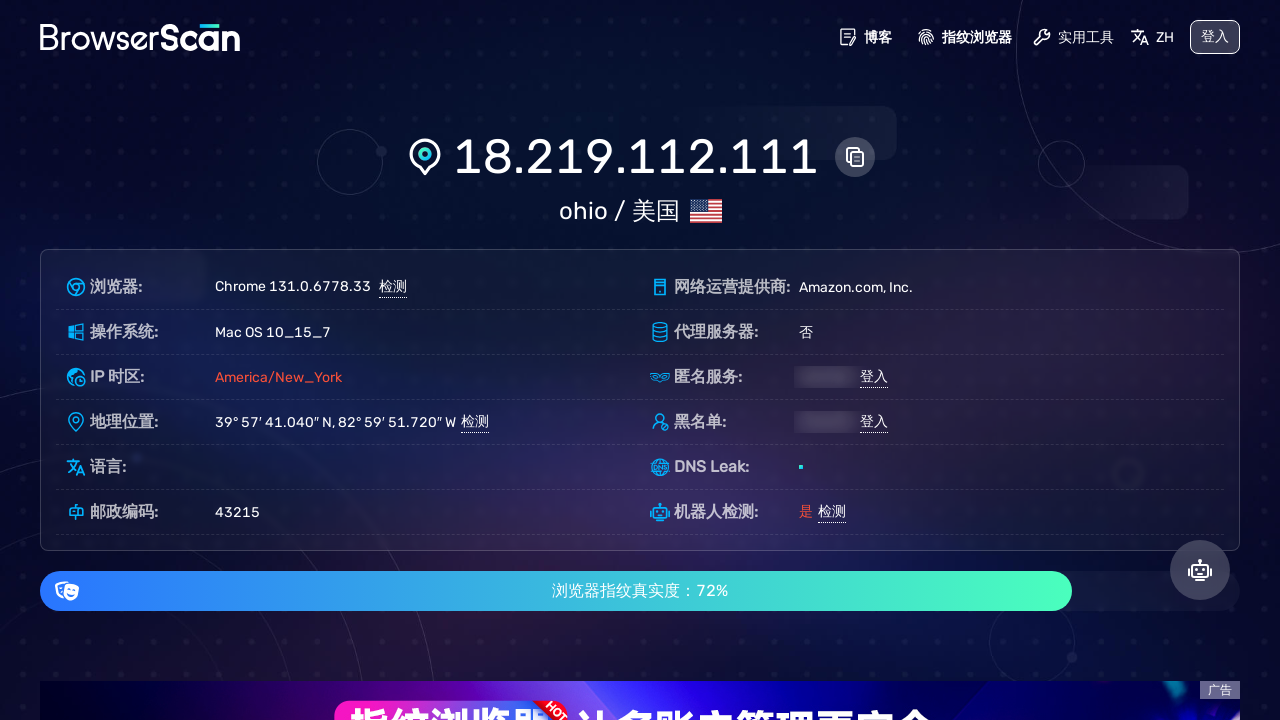

Waited for page to fully load with network idle state - BrowserScan fingerprint results now displayed
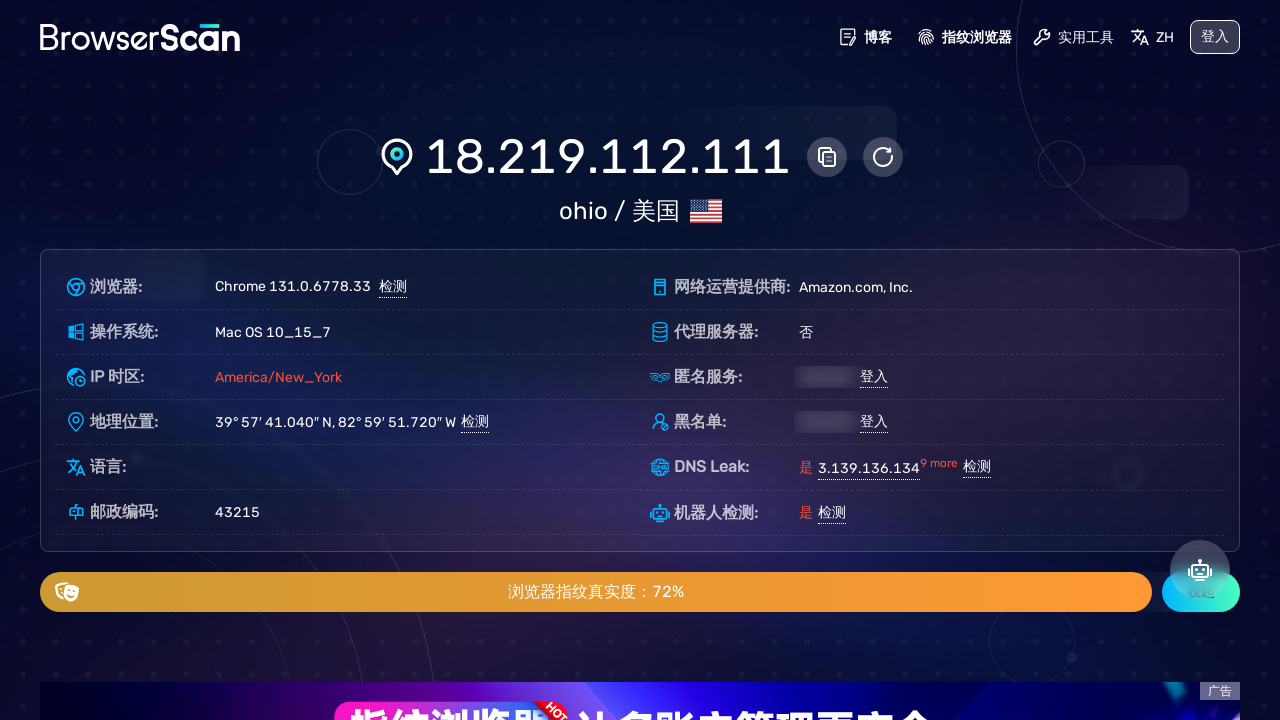

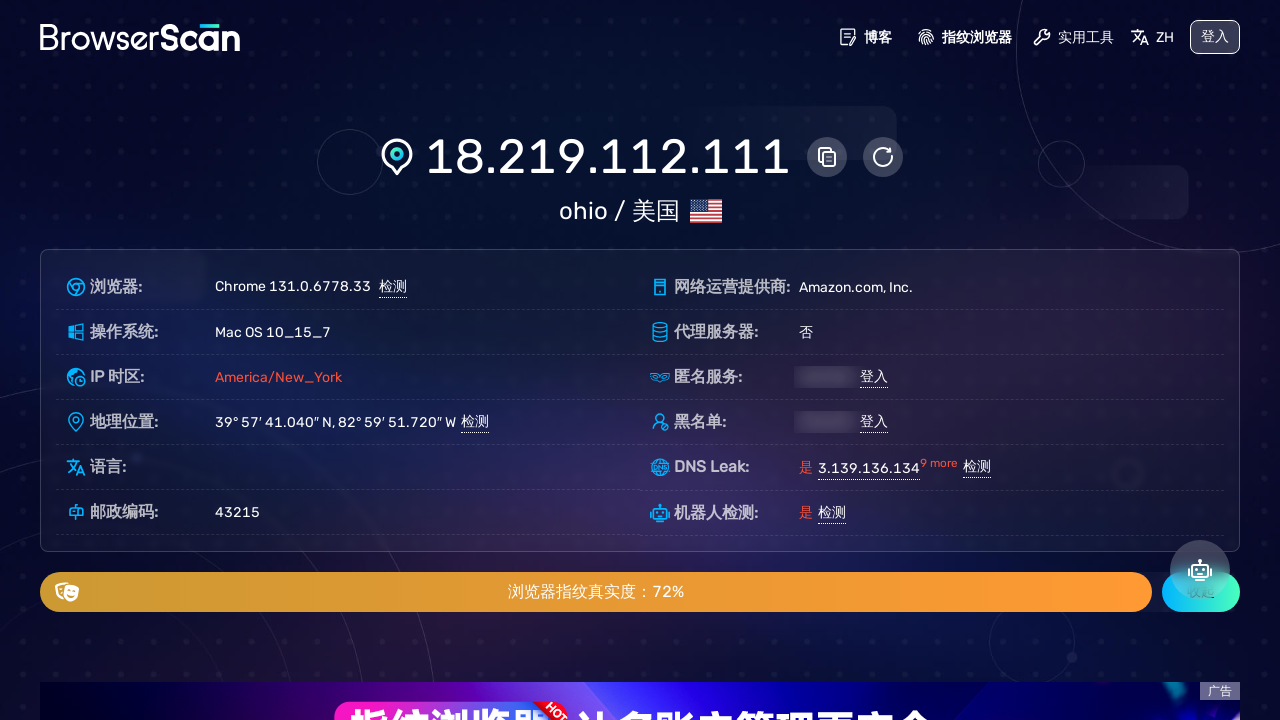